Tests frame switching functionality by navigating to nested frames page, switching through framesets, and verifying content in the middle frame

Starting URL: http://the-internet.herokuapp.com/

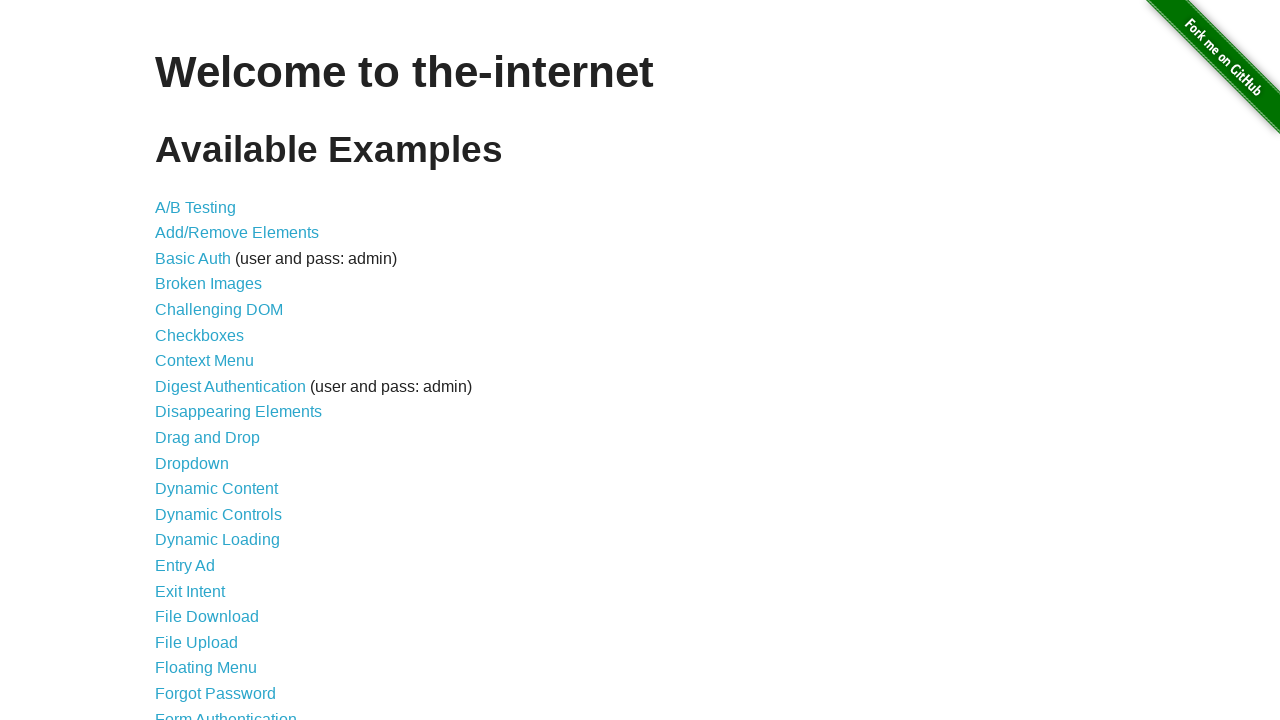

Clicked on nested frames link at (210, 395) on a[href*='/nested']
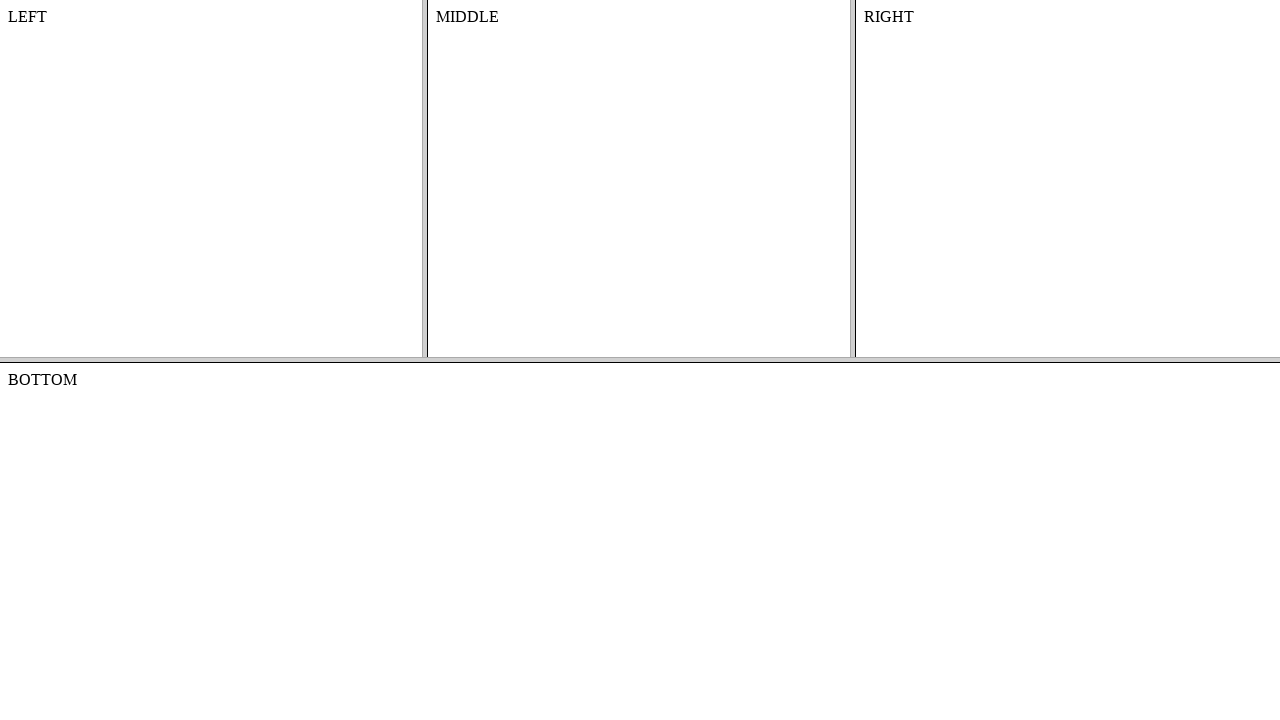

Frames page loaded
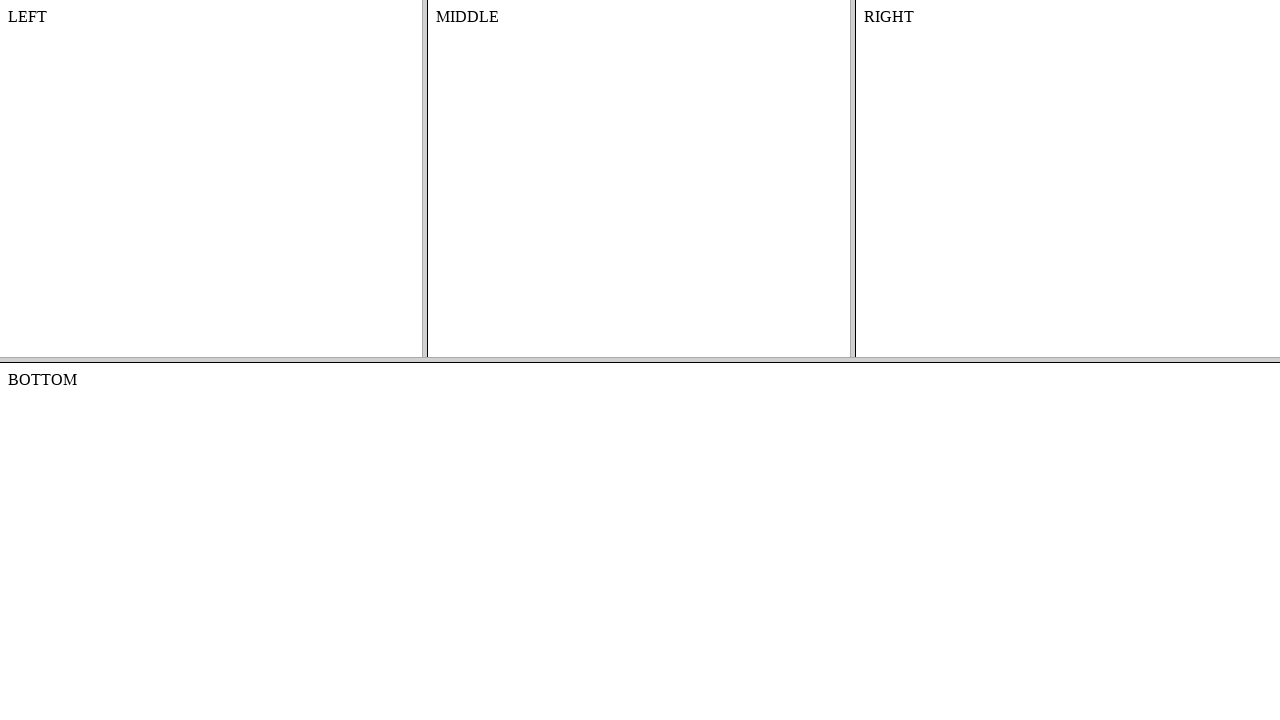

Located top frameset
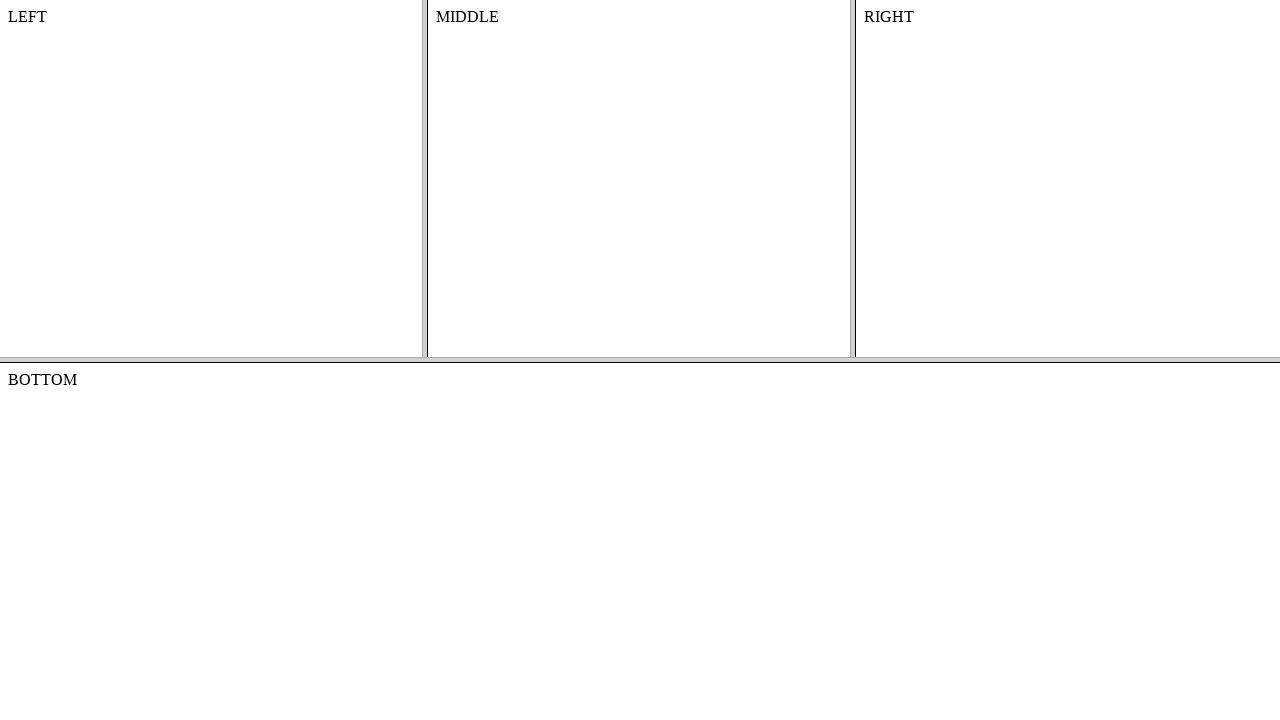

Located middle frame within top frameset
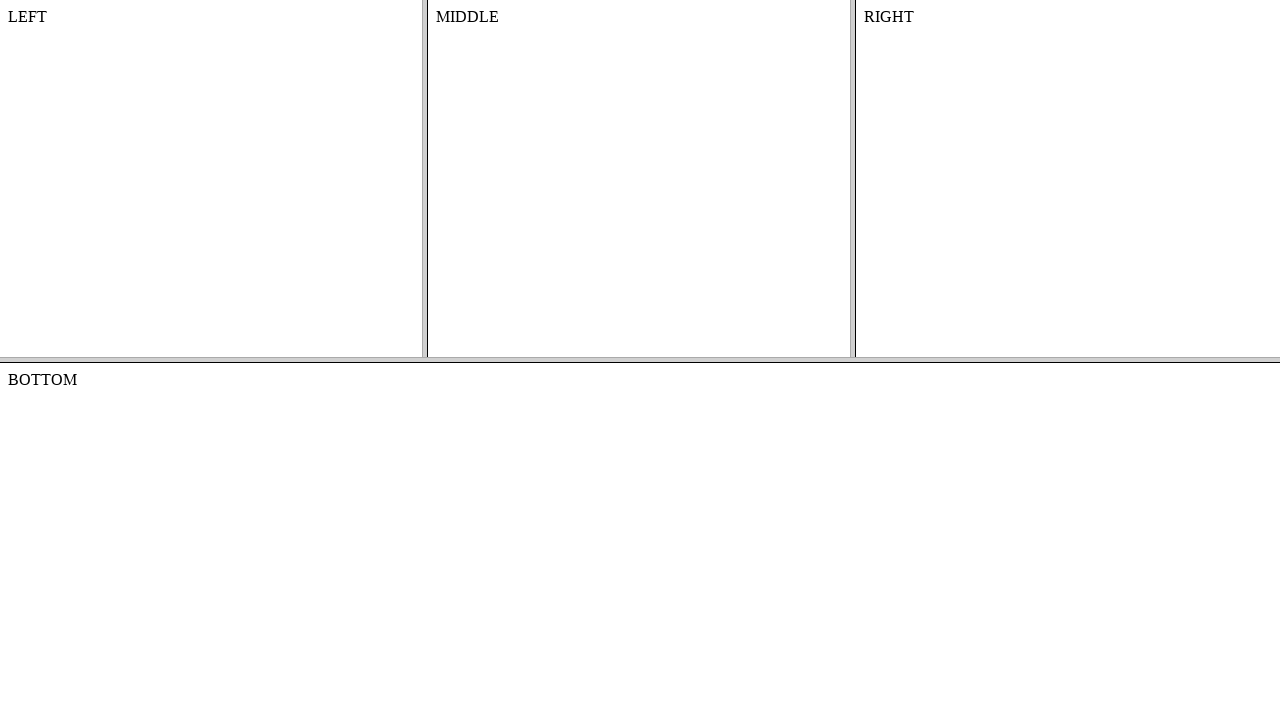

Retrieved content from middle frame: 'MIDDLE'
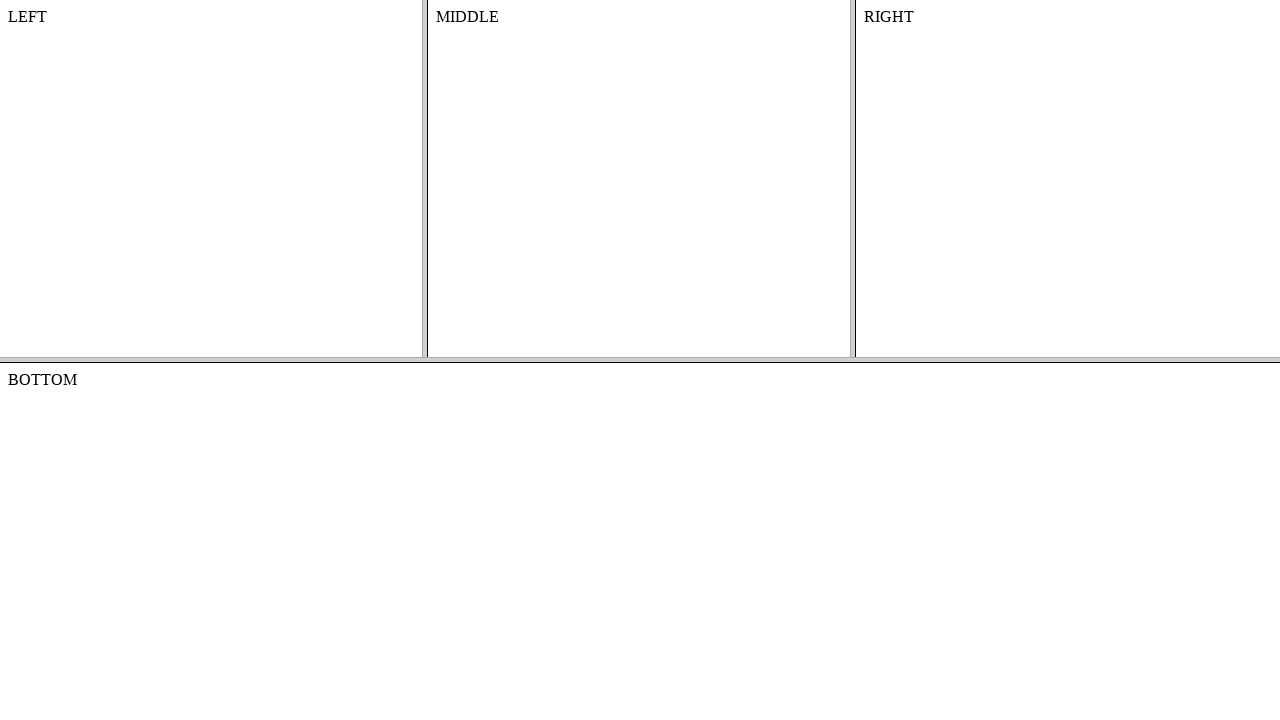

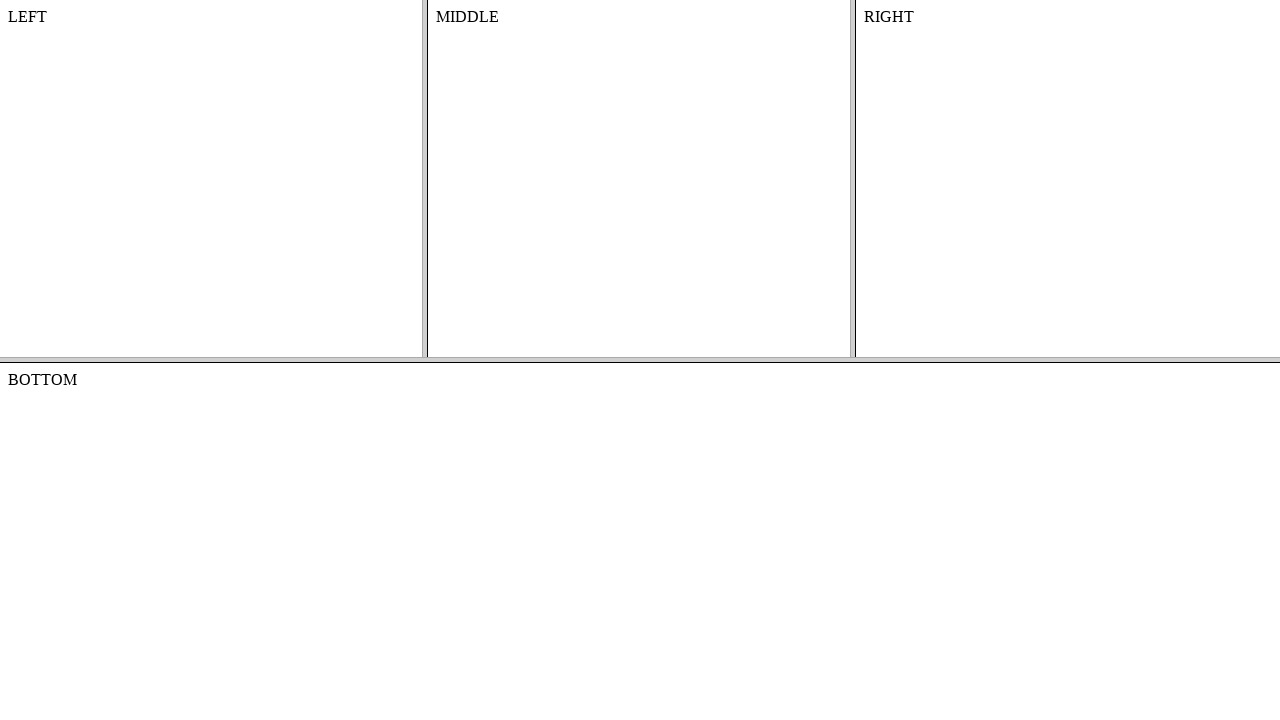